Navigates to Flipkart homepage and verifies that images are loaded on the page

Starting URL: https://www.flipkart.com/

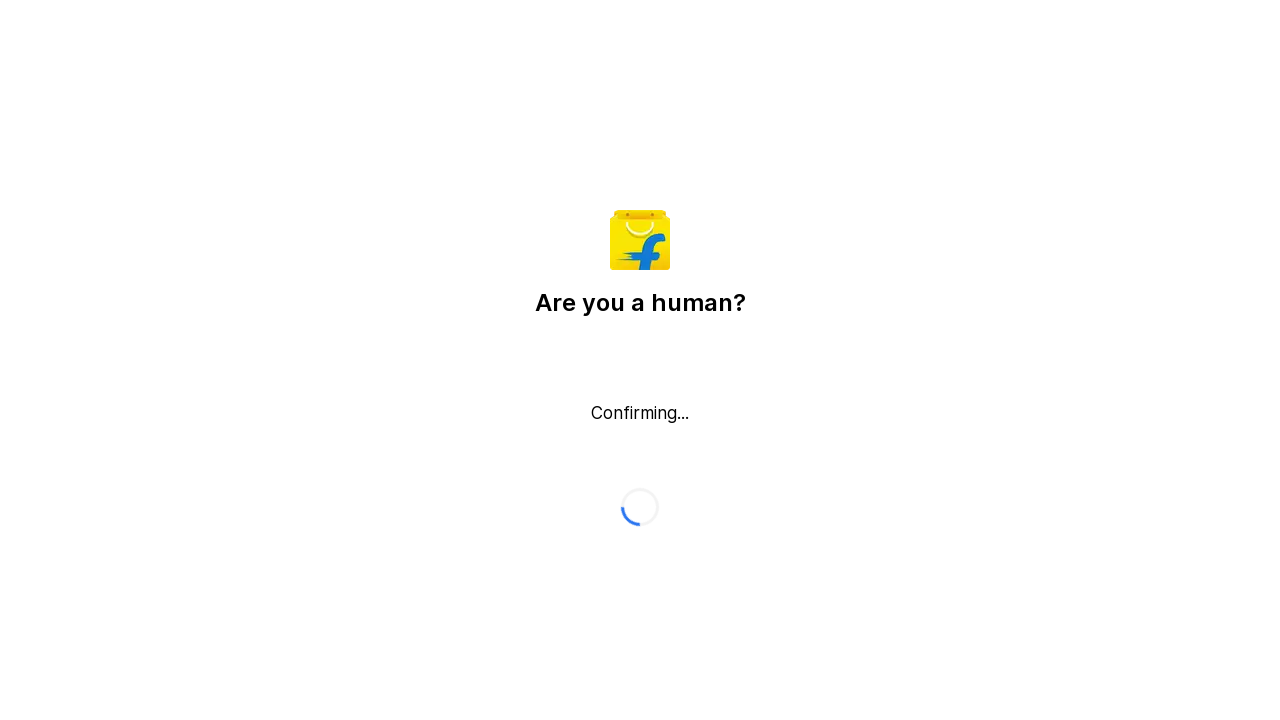

Navigated to Flipkart homepage
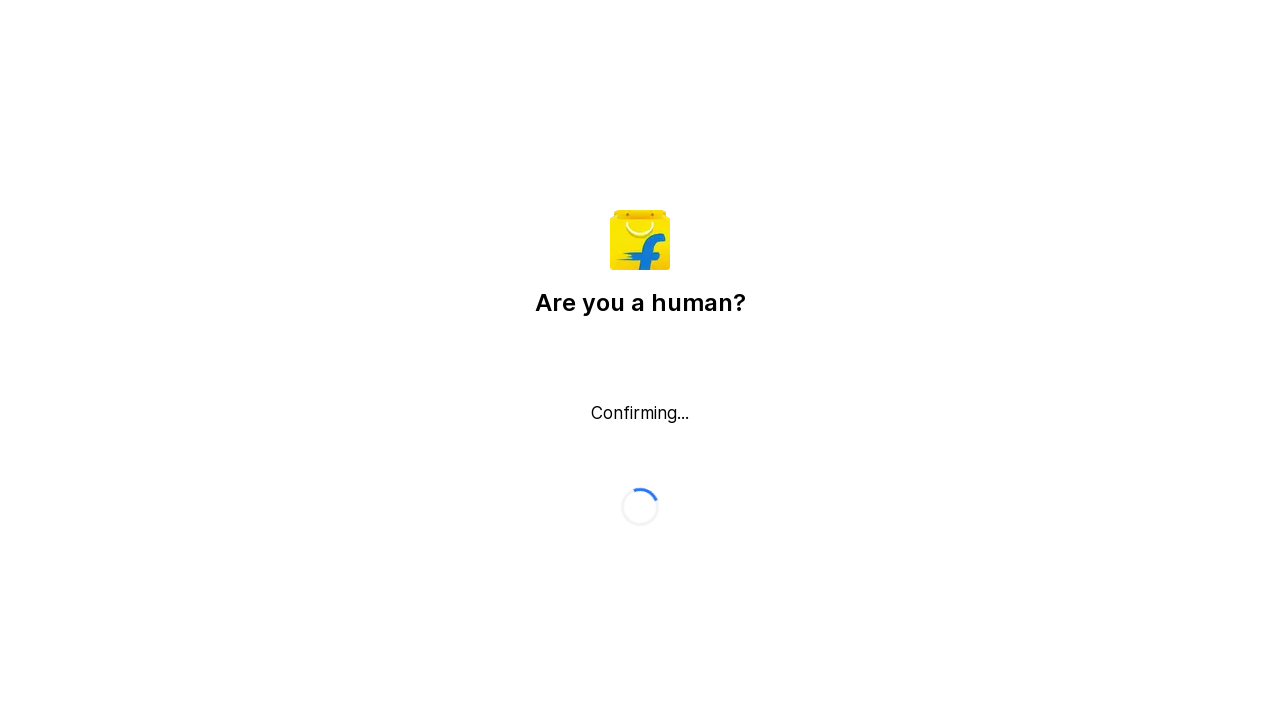

Images loaded on the page
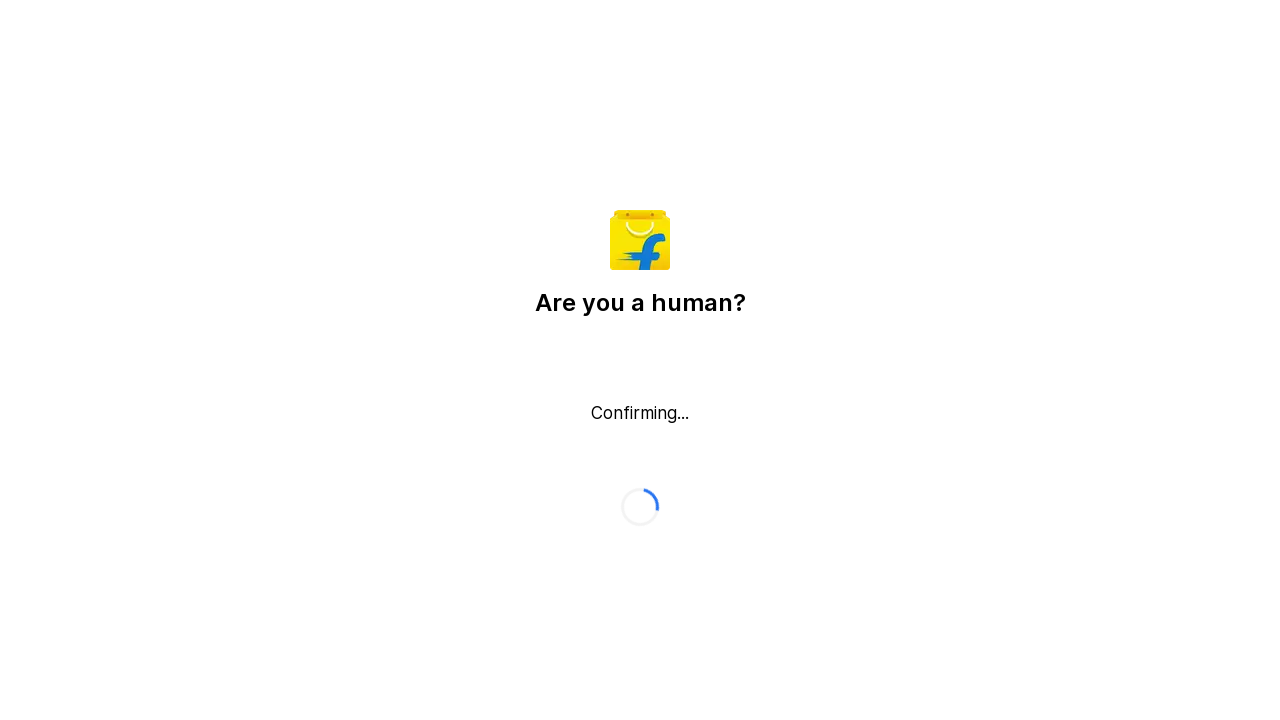

Located all images on the page
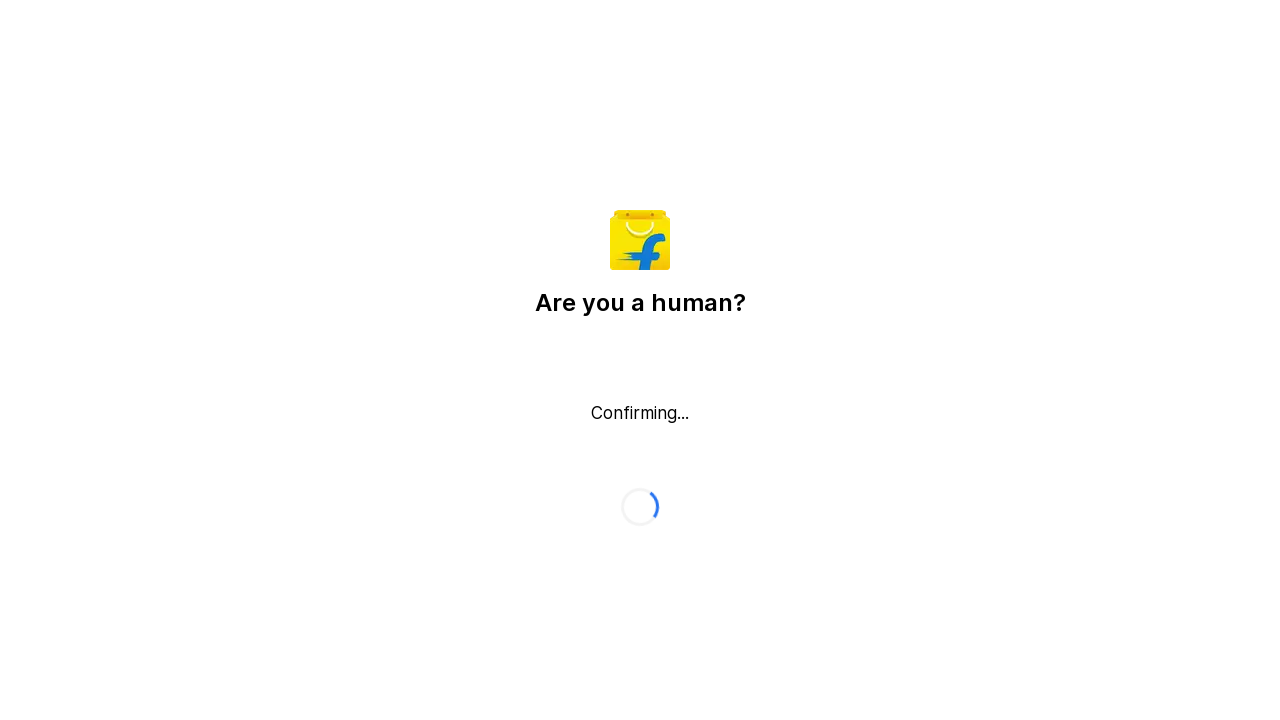

Verified that images are present on the page (count > 0)
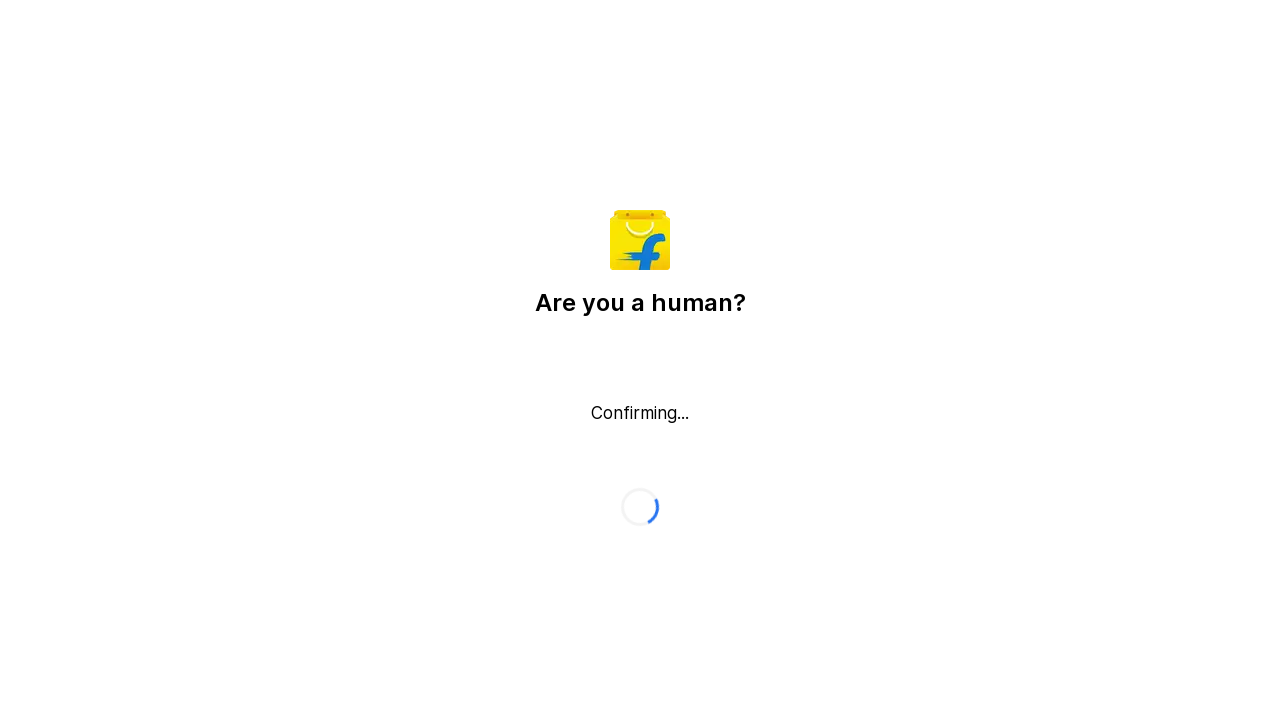

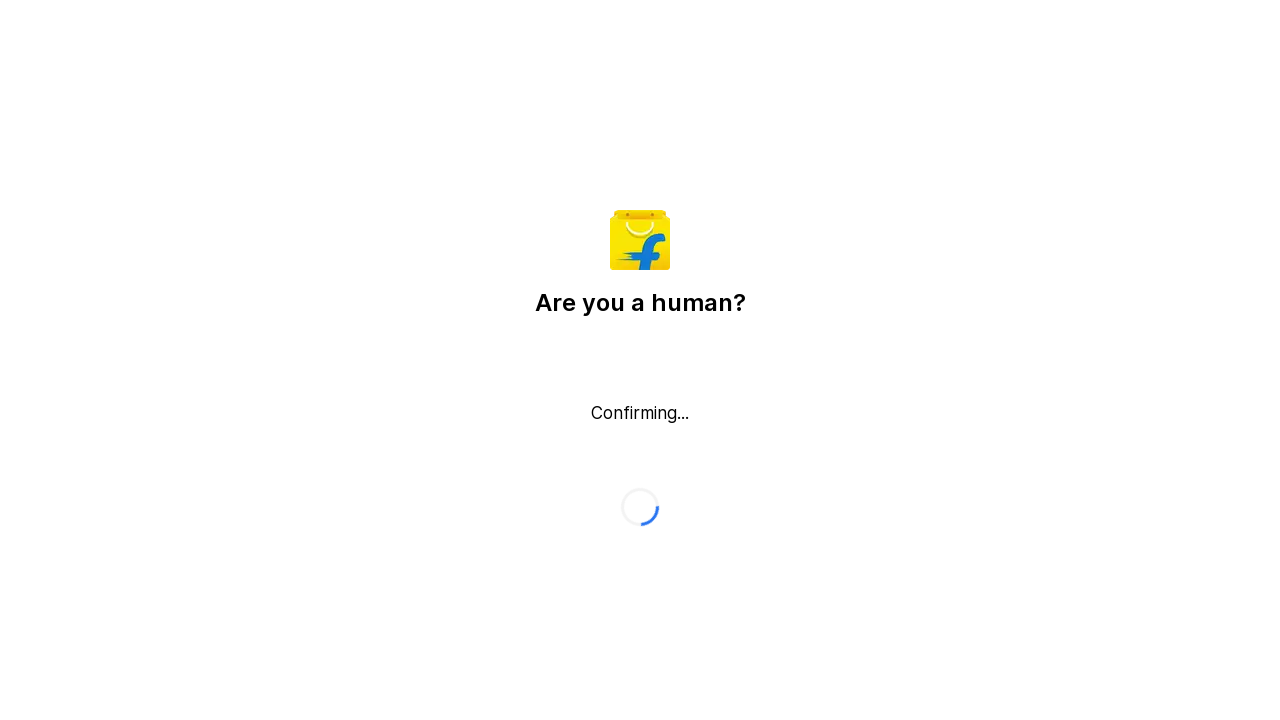